Tests dropdown selection functionality by selecting options using visible text, index, and value methods on a country dropdown

Starting URL: https://practice.expandtesting.com/dropdown

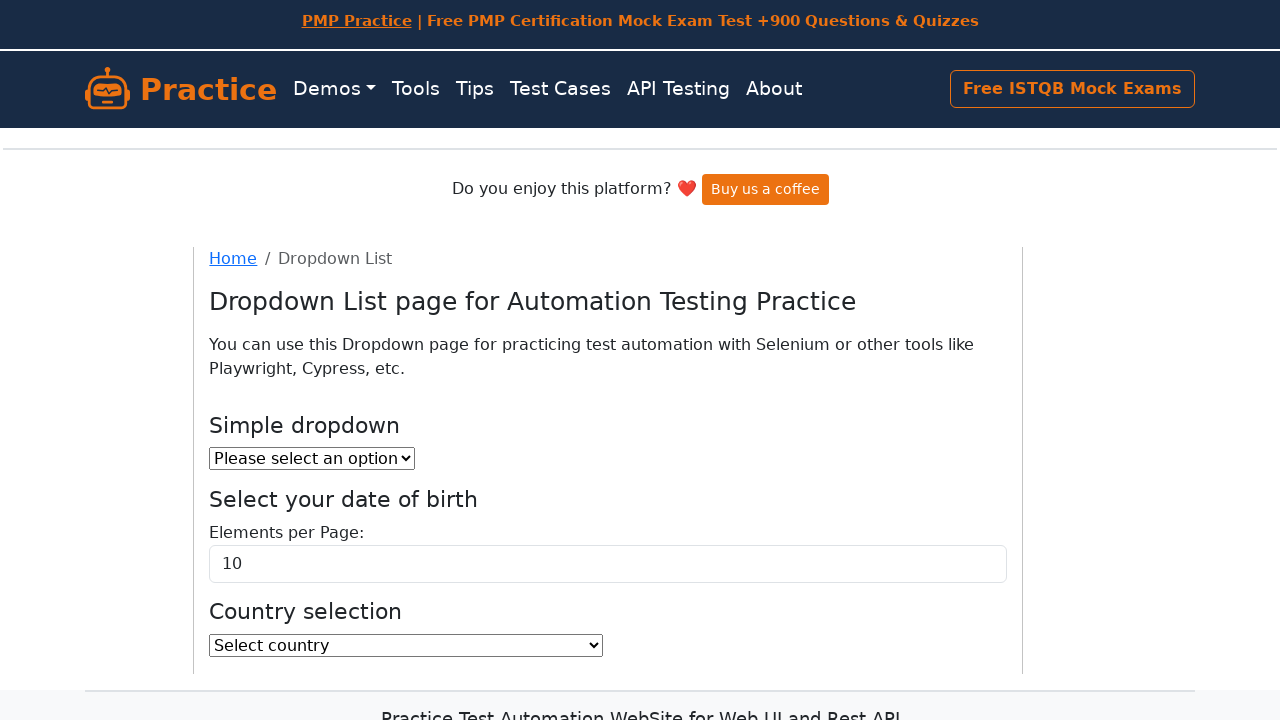

Waited for country dropdown to be visible
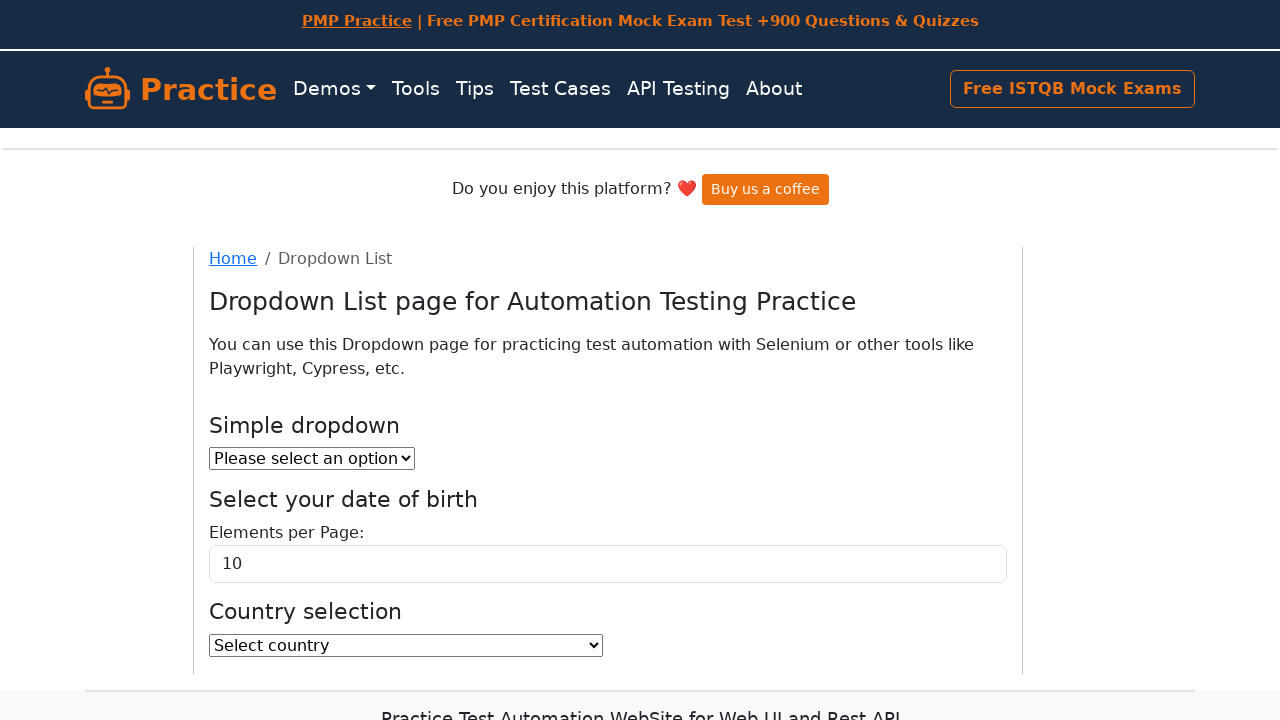

Selected Japan from dropdown using visible text on #country
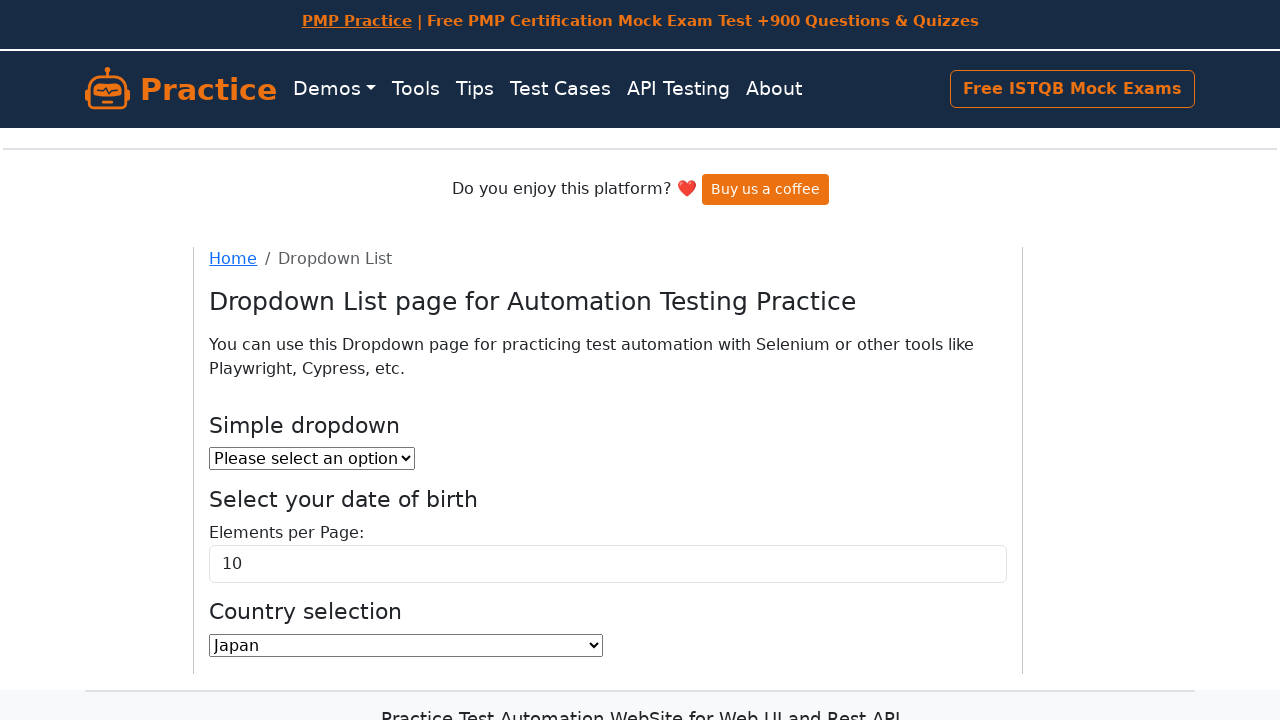

Selected option from dropdown using index 111 on #country
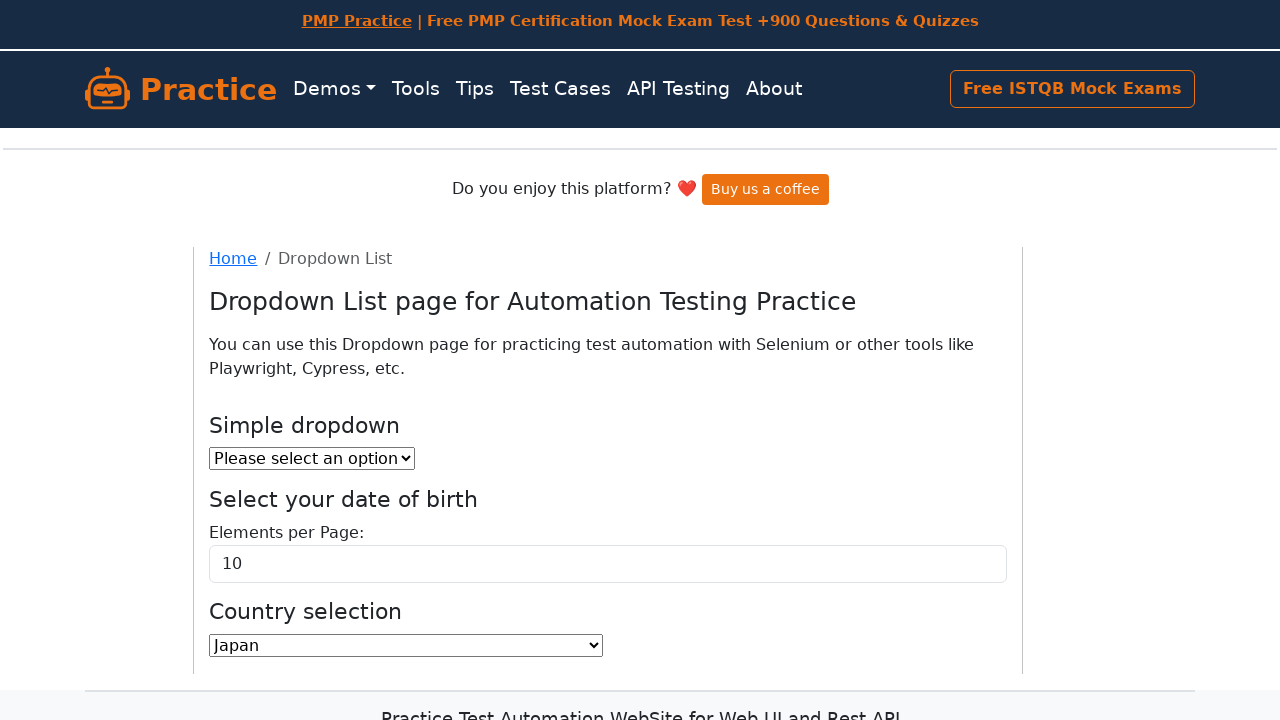

Selected Japan from dropdown using value 'JP' on #country
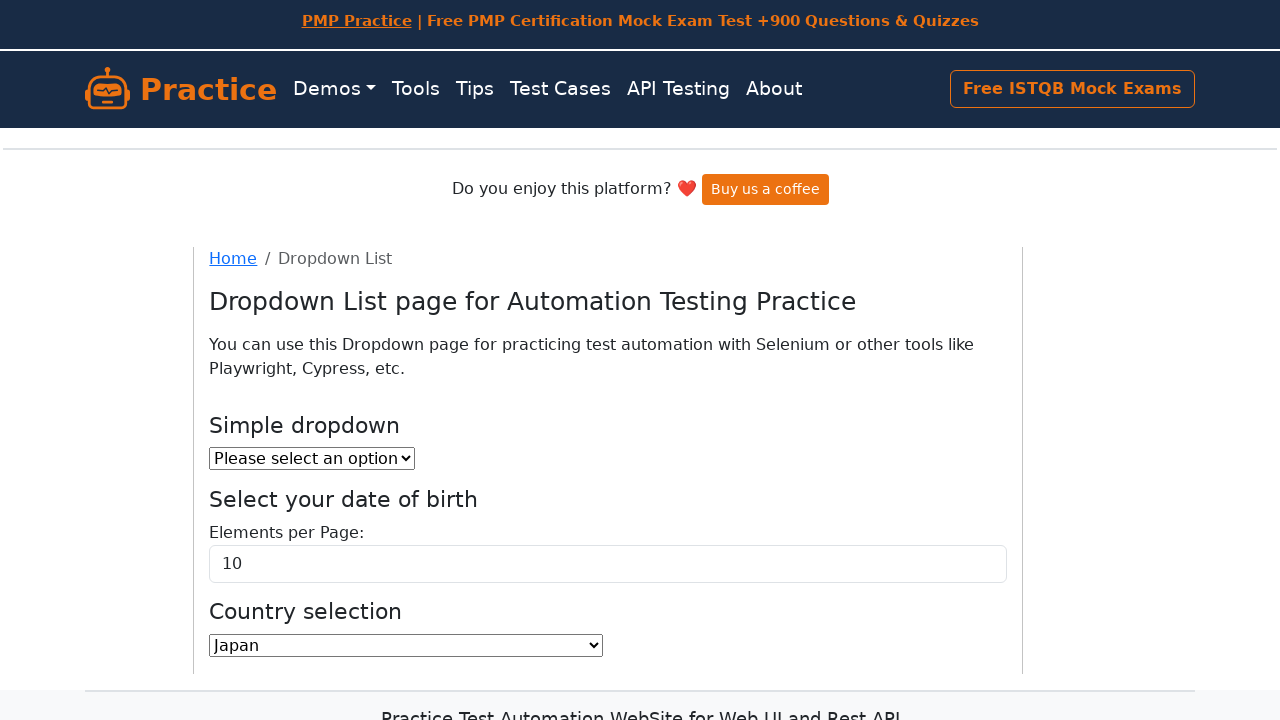

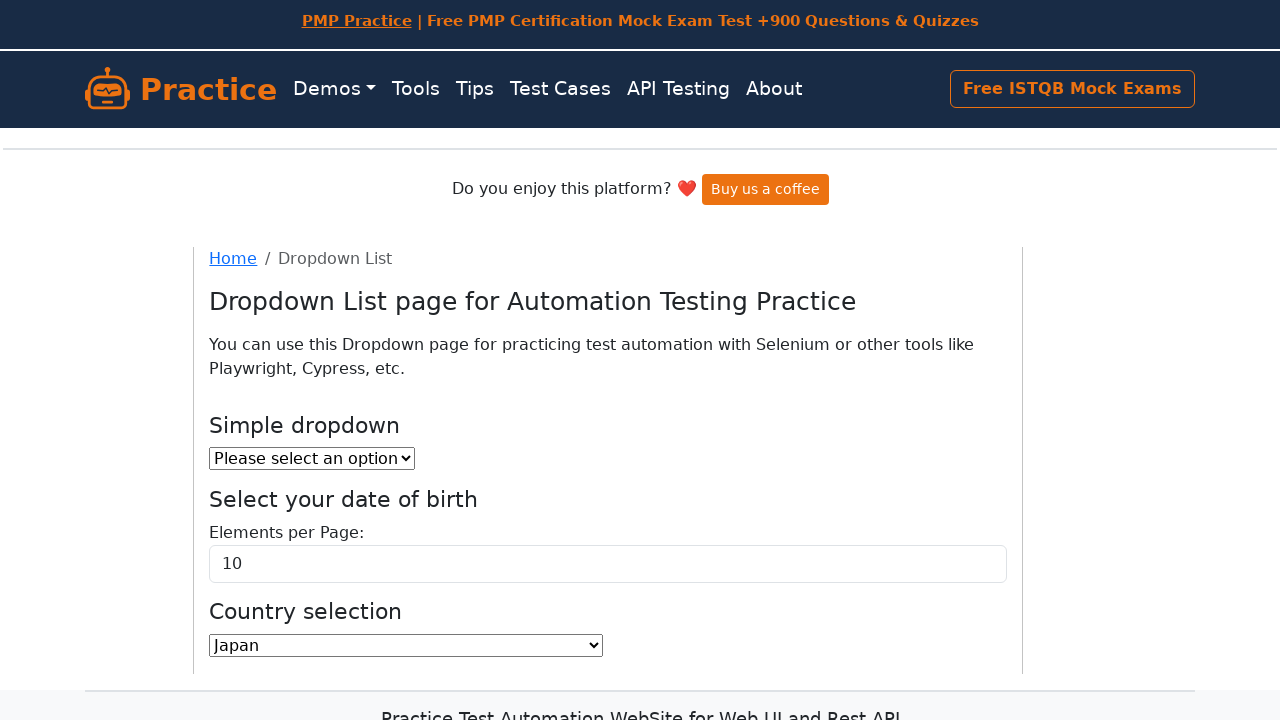